Tests a prompt box by entering a name but clicking Cancel, verifying no result is displayed.

Starting URL: https://demoqa.com/alerts

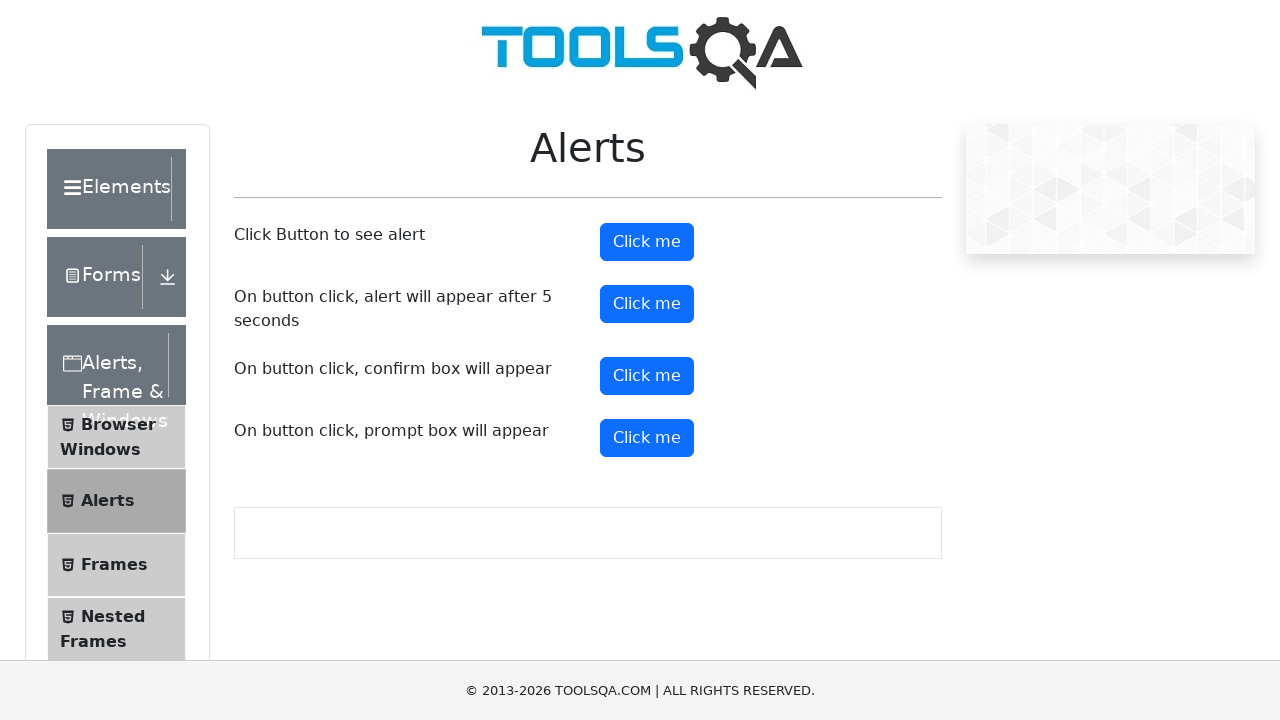

Set up dialog handler to dismiss prompts by clicking Cancel
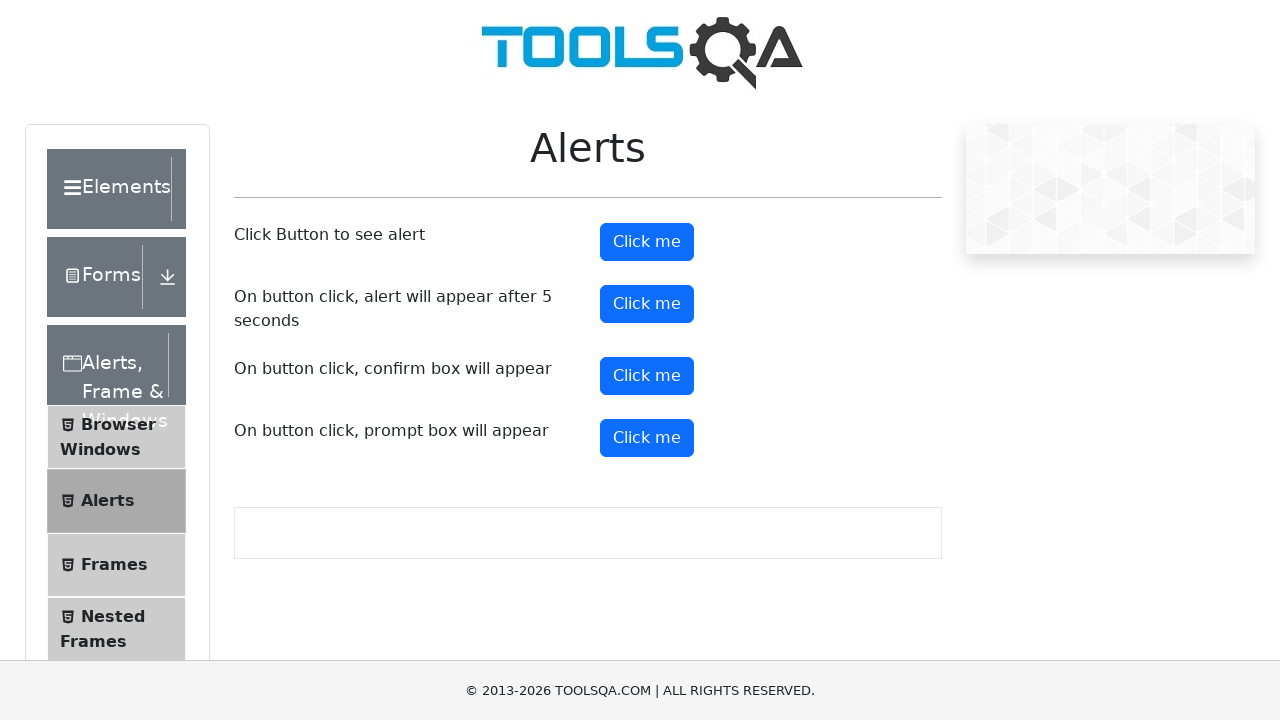

Clicked the prompt button to trigger the prompt dialog at (647, 438) on #promtButton
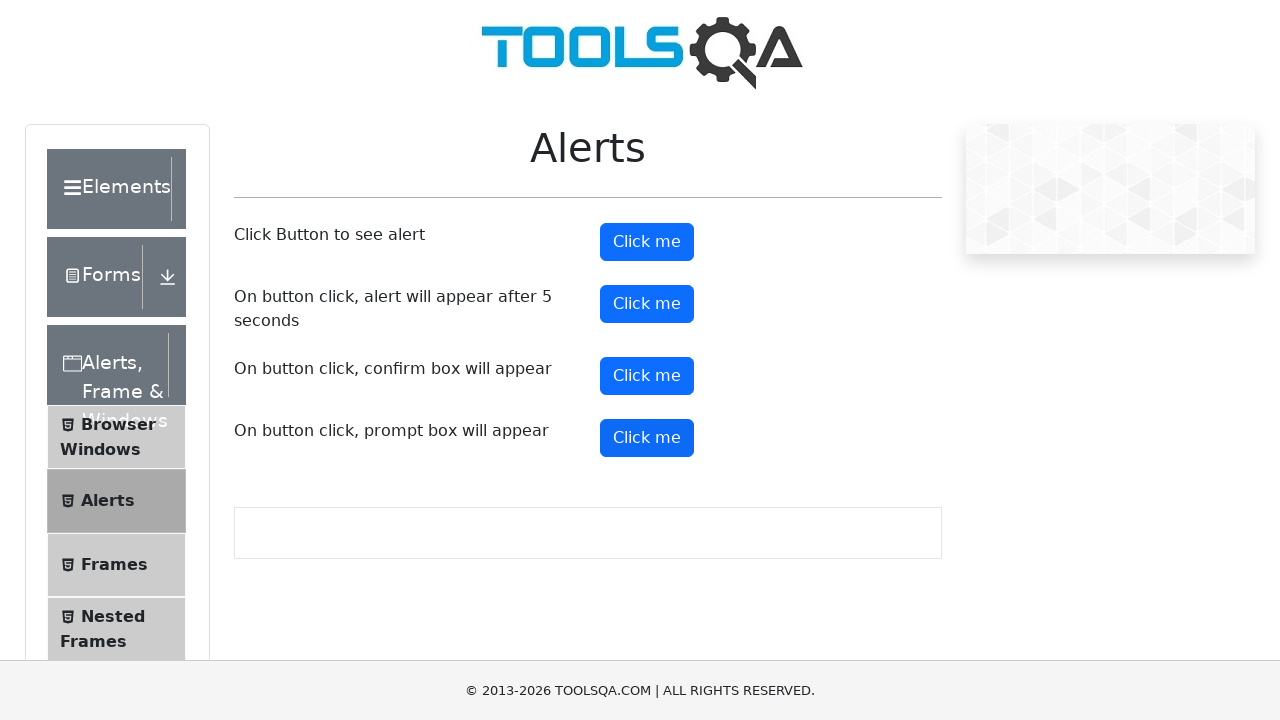

Waited 1 second for any result to appear after dismissing the prompt
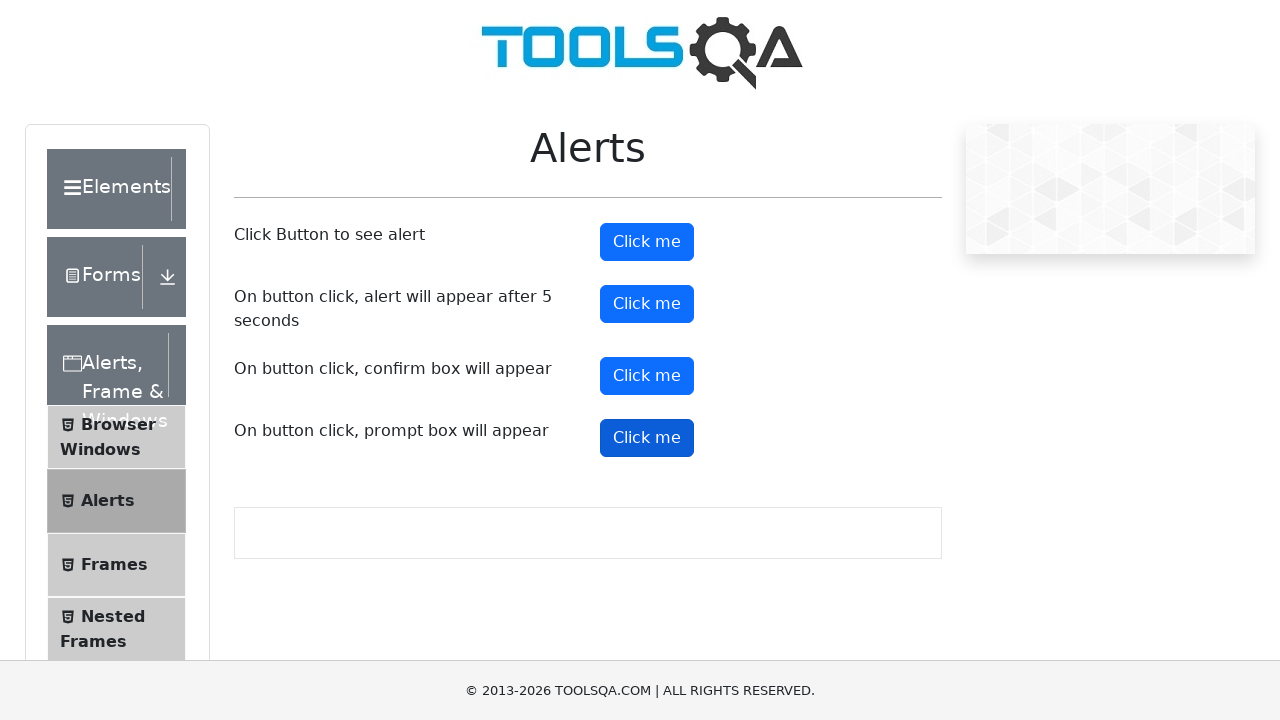

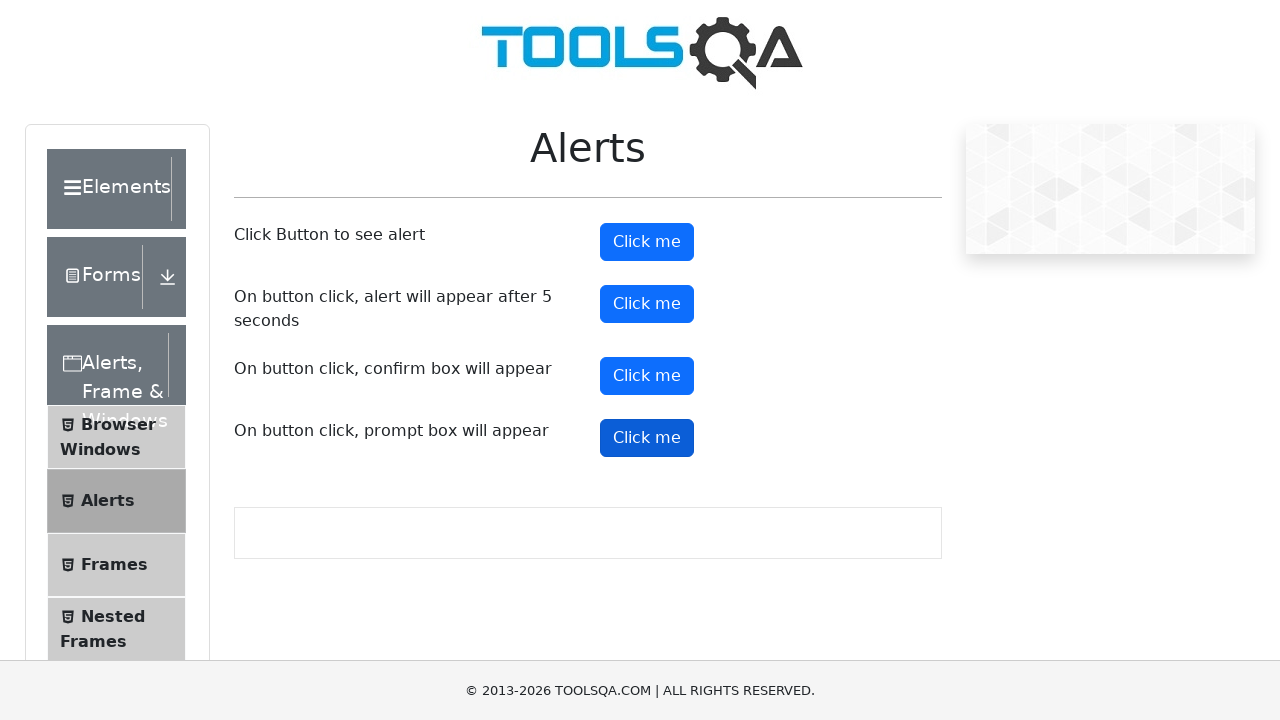